Navigates to the Shifting Content section using XPath, clicks on Menu Element example, and verifies menu items are present.

Starting URL: https://the-internet.herokuapp.com/

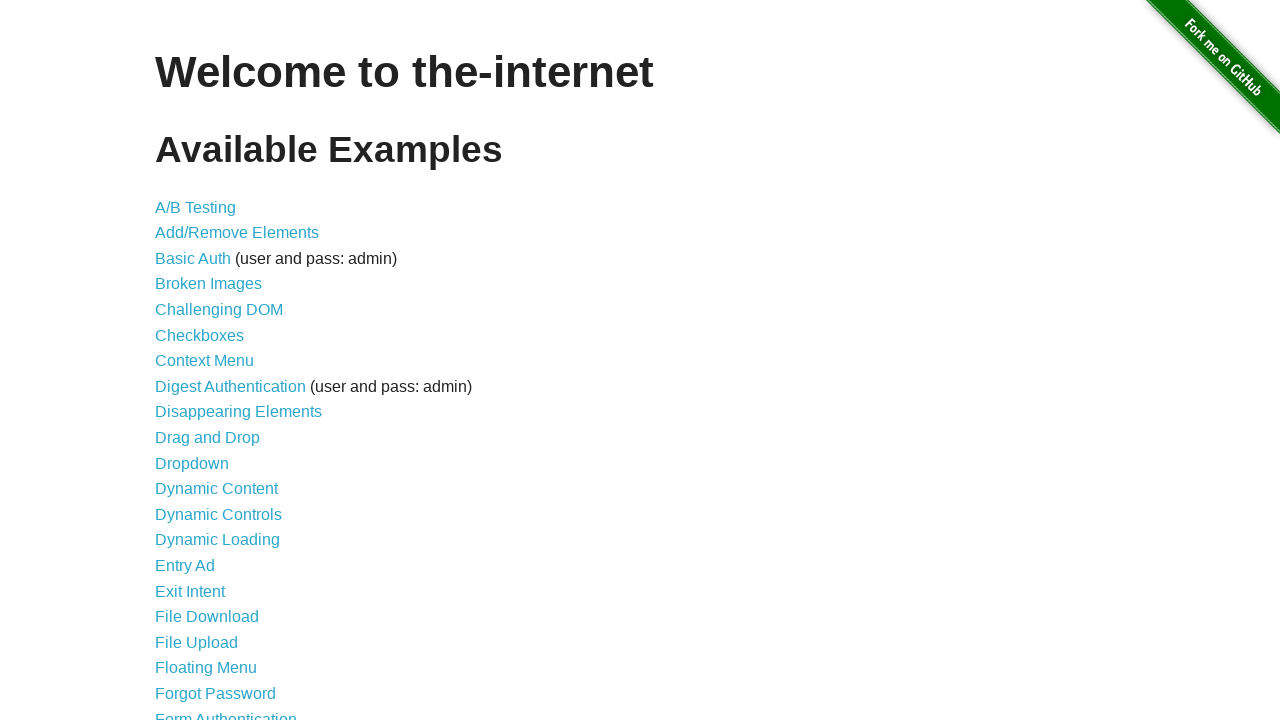

Clicked on Shifting Content link at (212, 523) on a[href='/shifting_content']
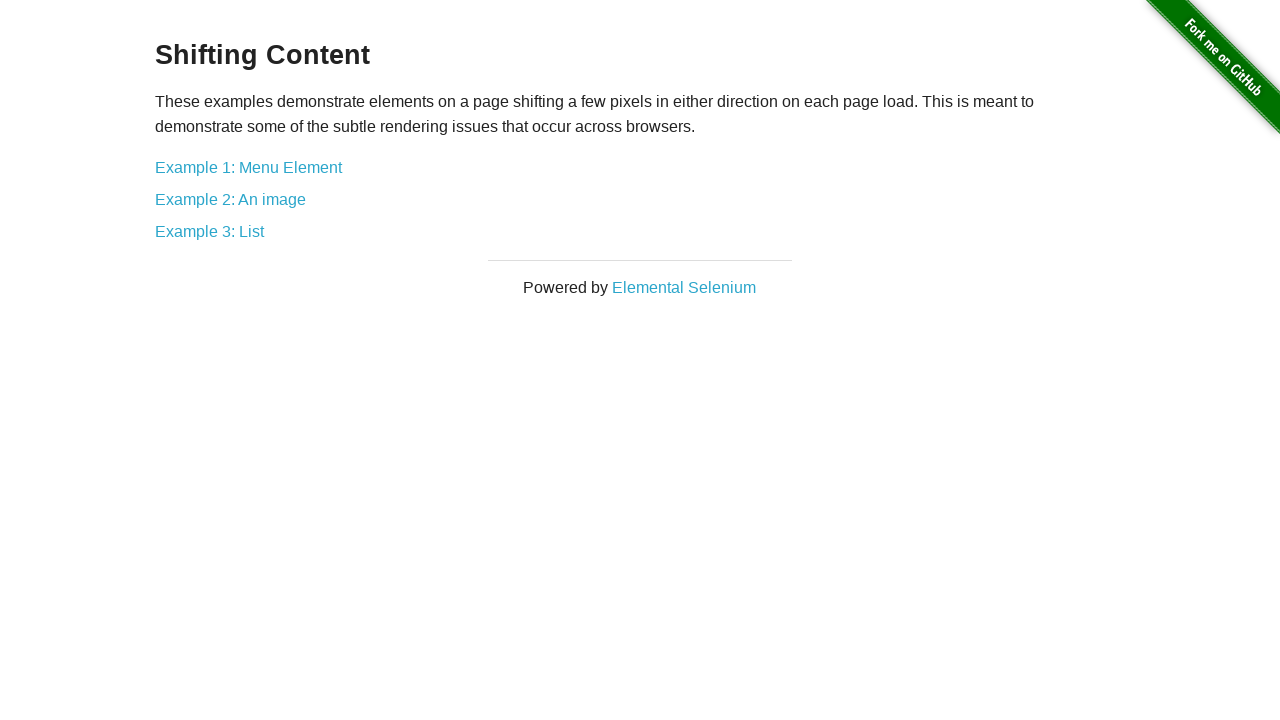

Clicked on Menu Element example using XPath at (248, 167) on xpath=//div[@id='content']//a[@href='/shifting_content/menu']
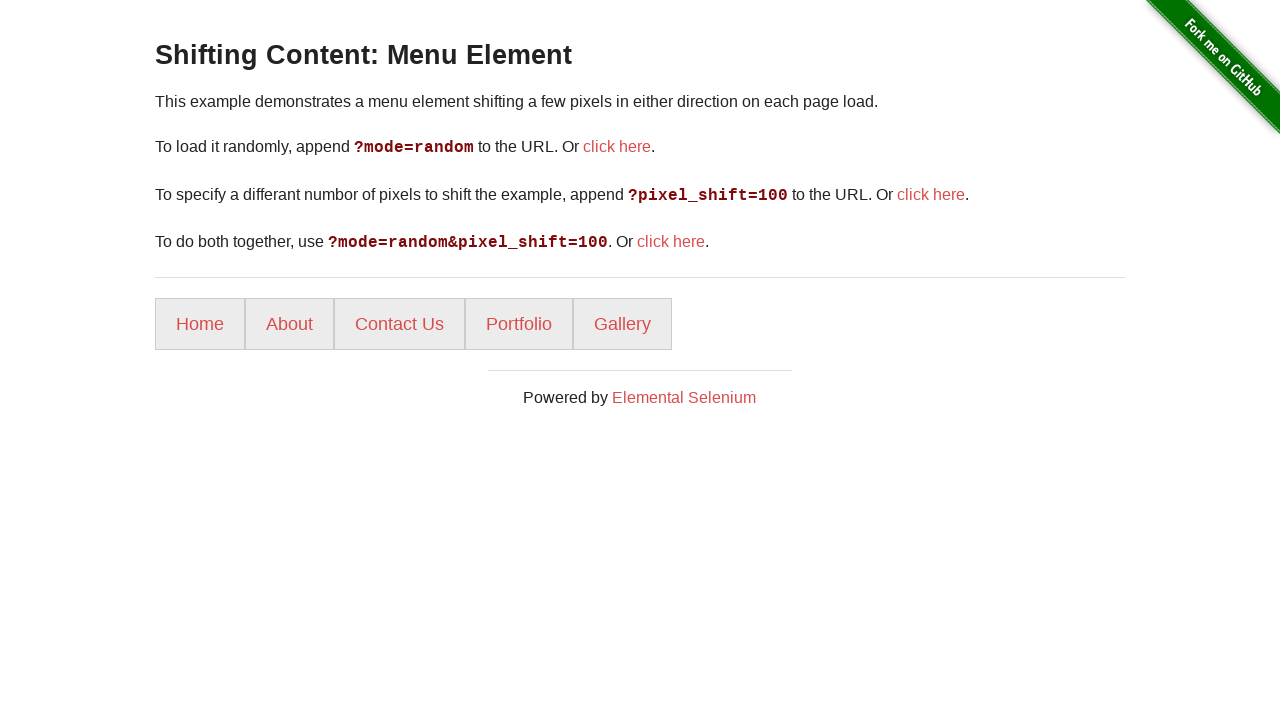

Menu items loaded and verified
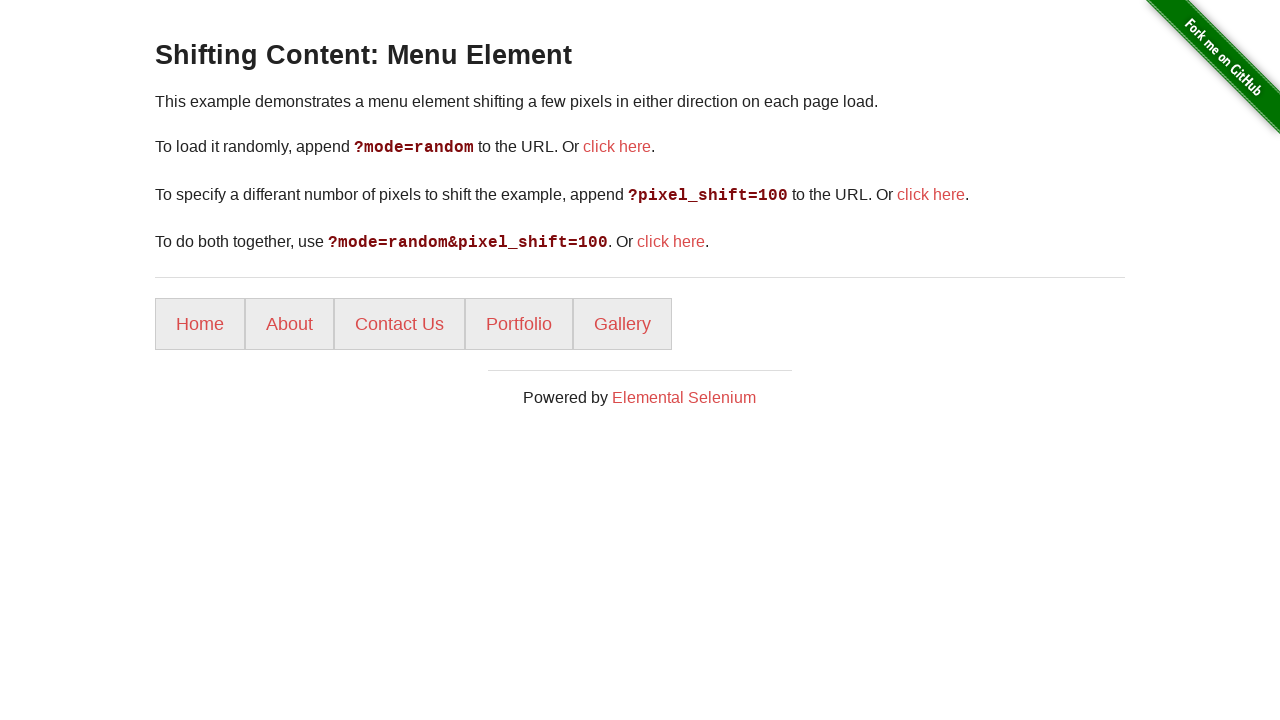

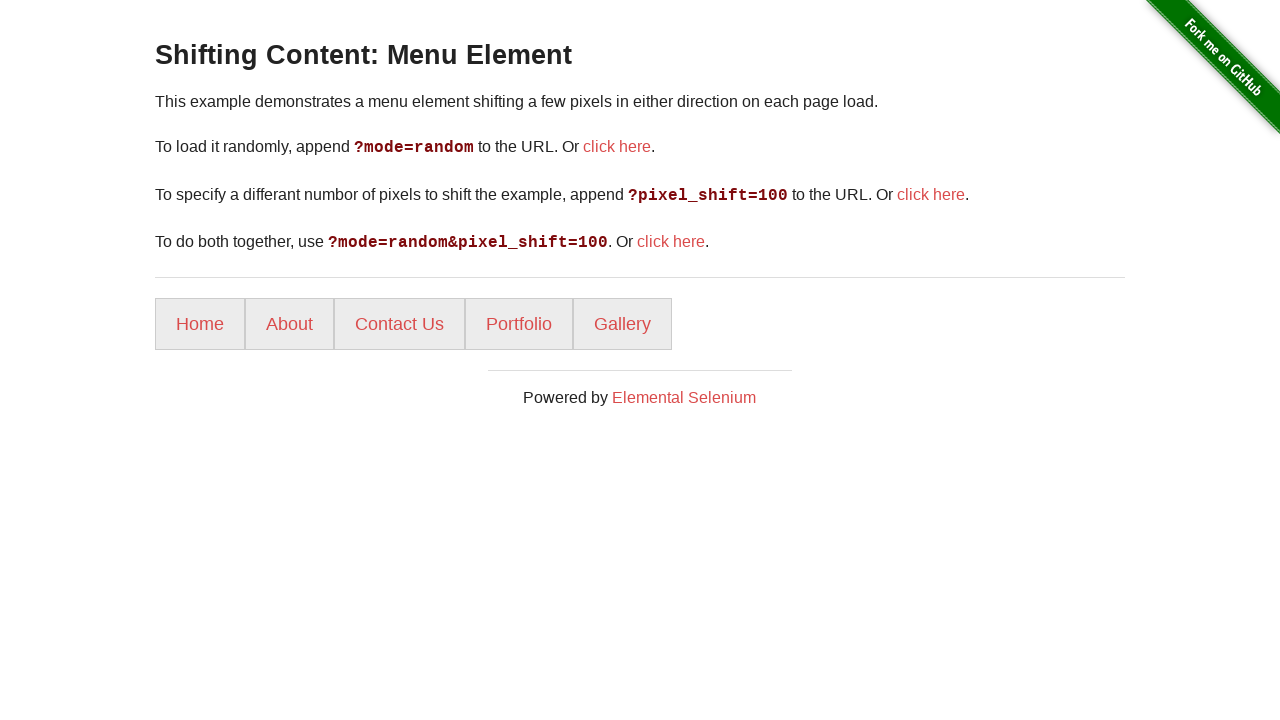